Tests hover functionality by hovering over a dropdown menu element and verifying that hidden menu items become visible

Starting URL: https://crossbrowsertesting.github.io/hover-menu.html

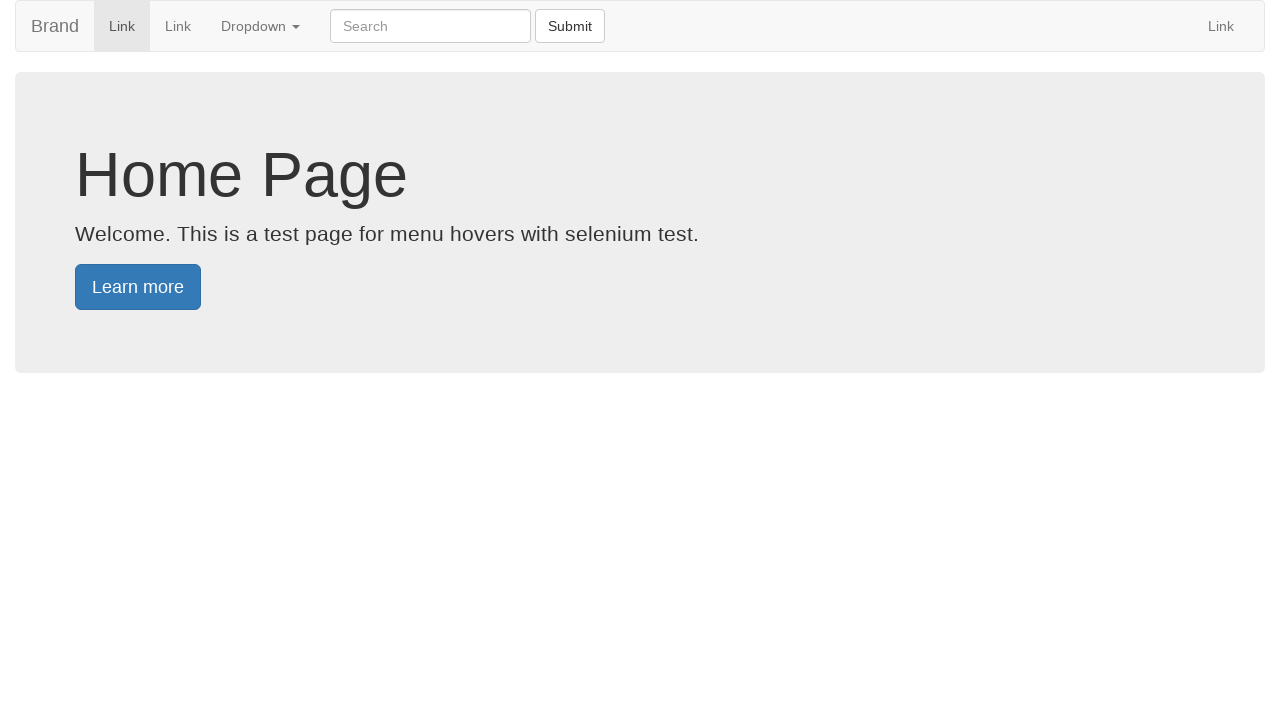

Navigated to hover menu test page
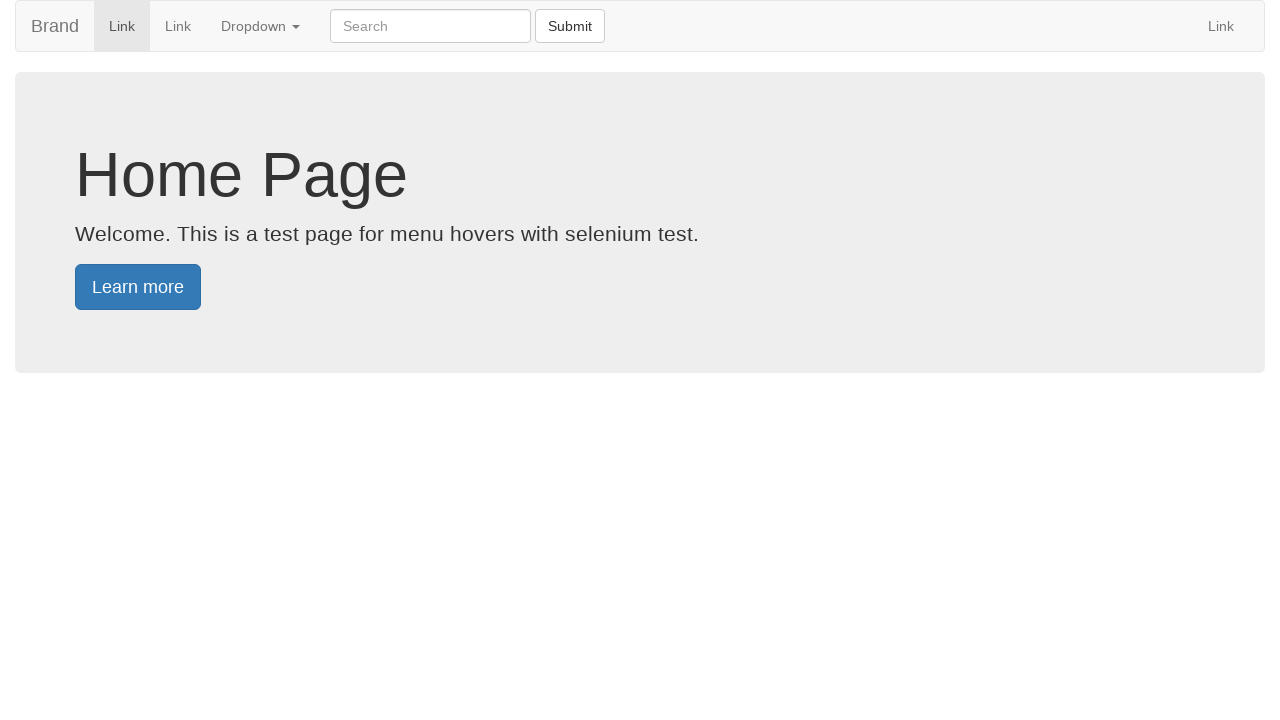

Hovered over dropdown menu trigger at (260, 26) on xpath=//li[@class='dropdown']/a
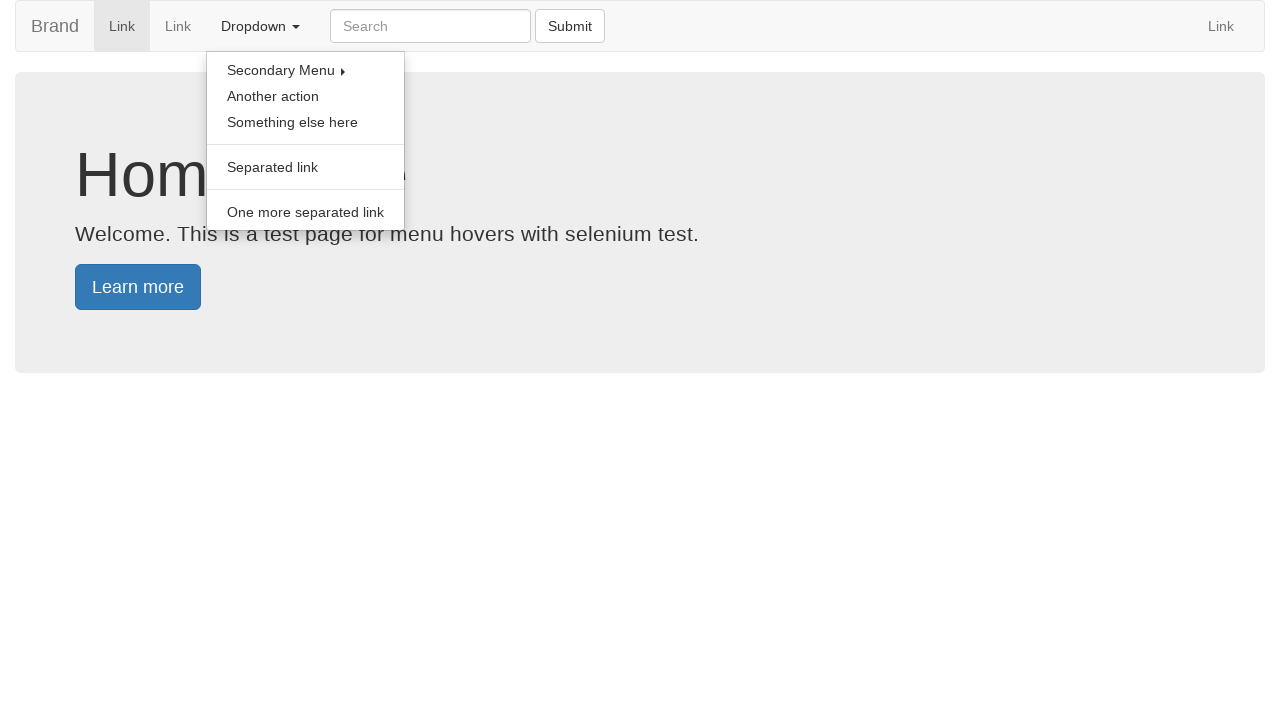

Dropdown menu became visible
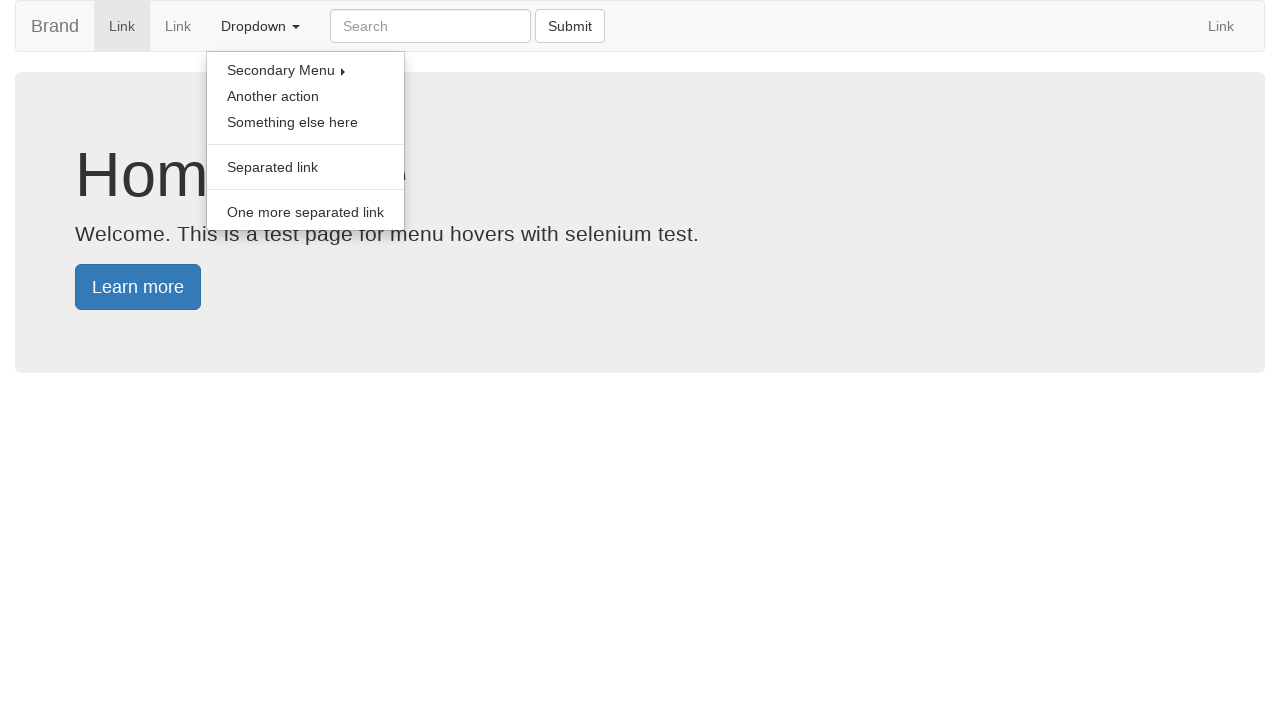

Verified dropdown menu has 5 visible menu items
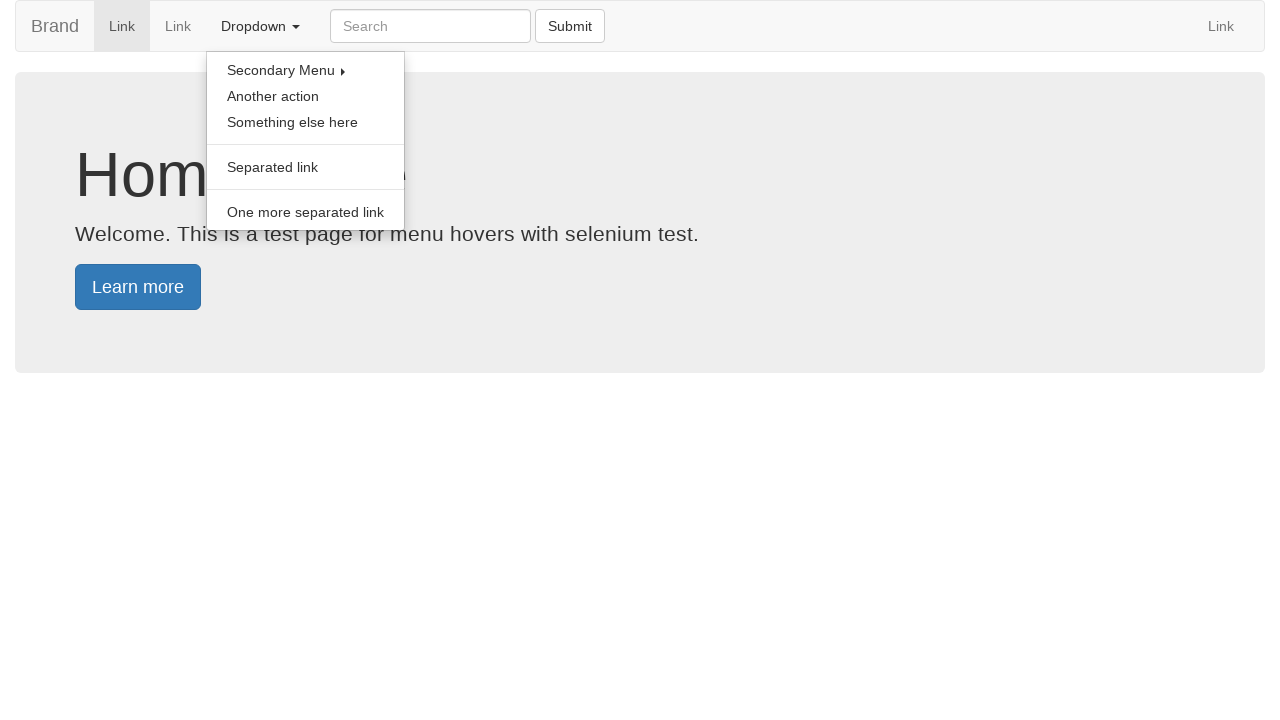

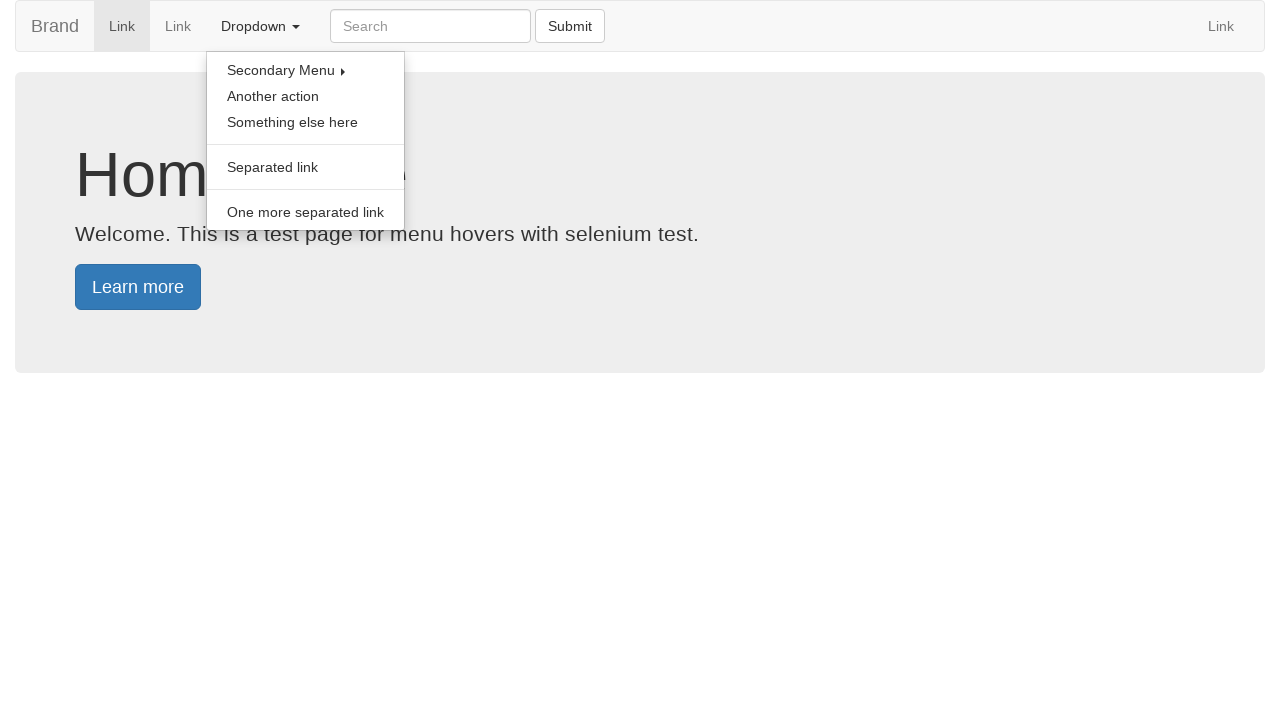